Tests scrolling to an element and filling in form fields at the bottom of the page

Starting URL: https://formy-project.herokuapp.com/scroll

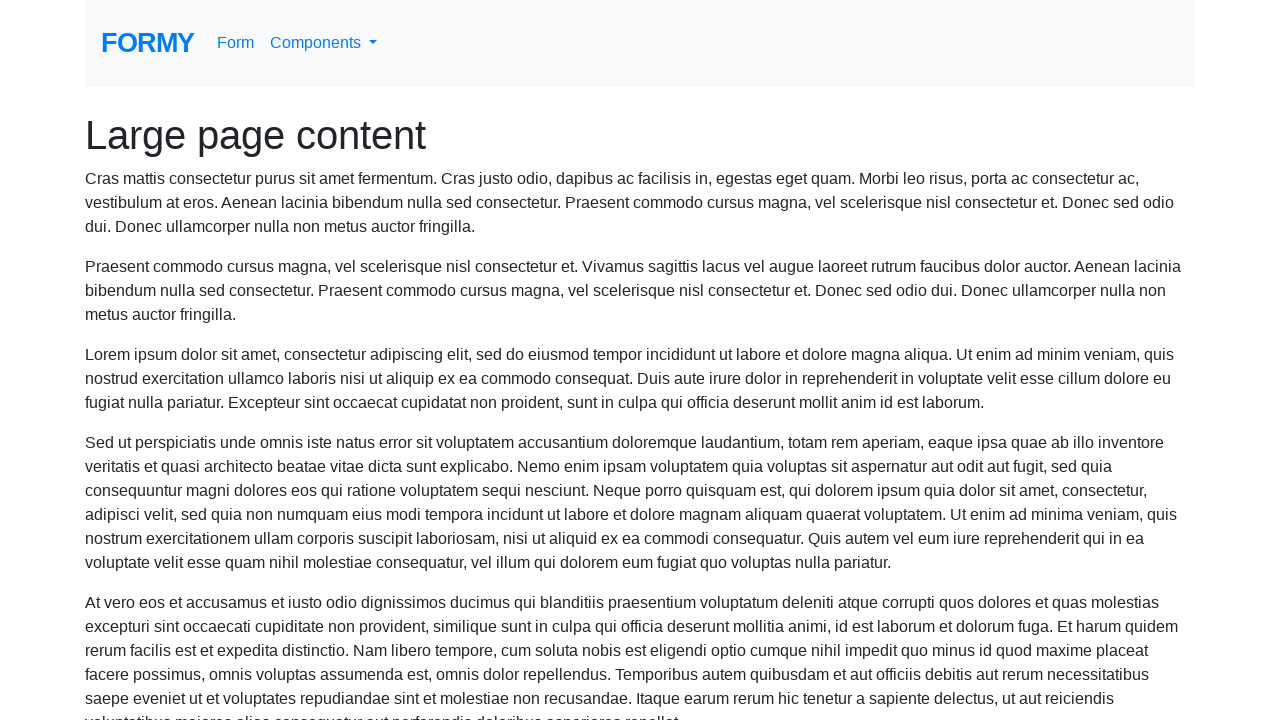

Filled name field with 'Claudio Correia' on #name
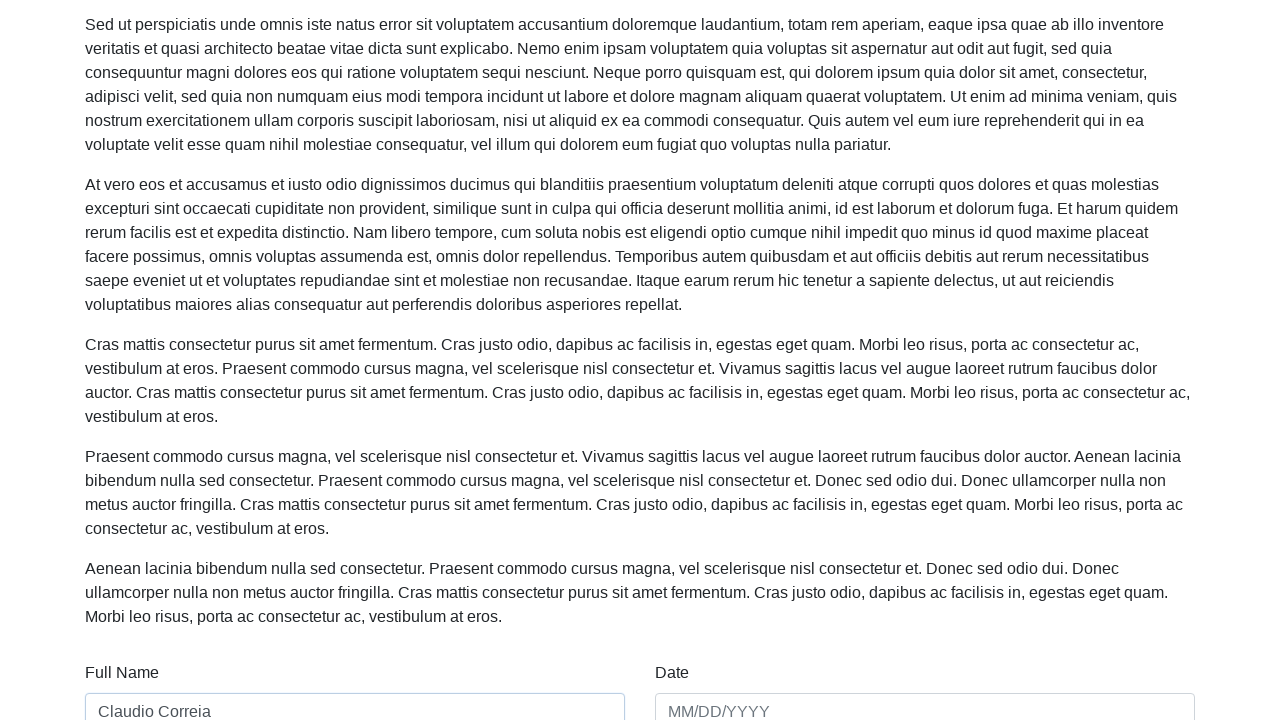

Filled date field with '01/01/2020' on #date
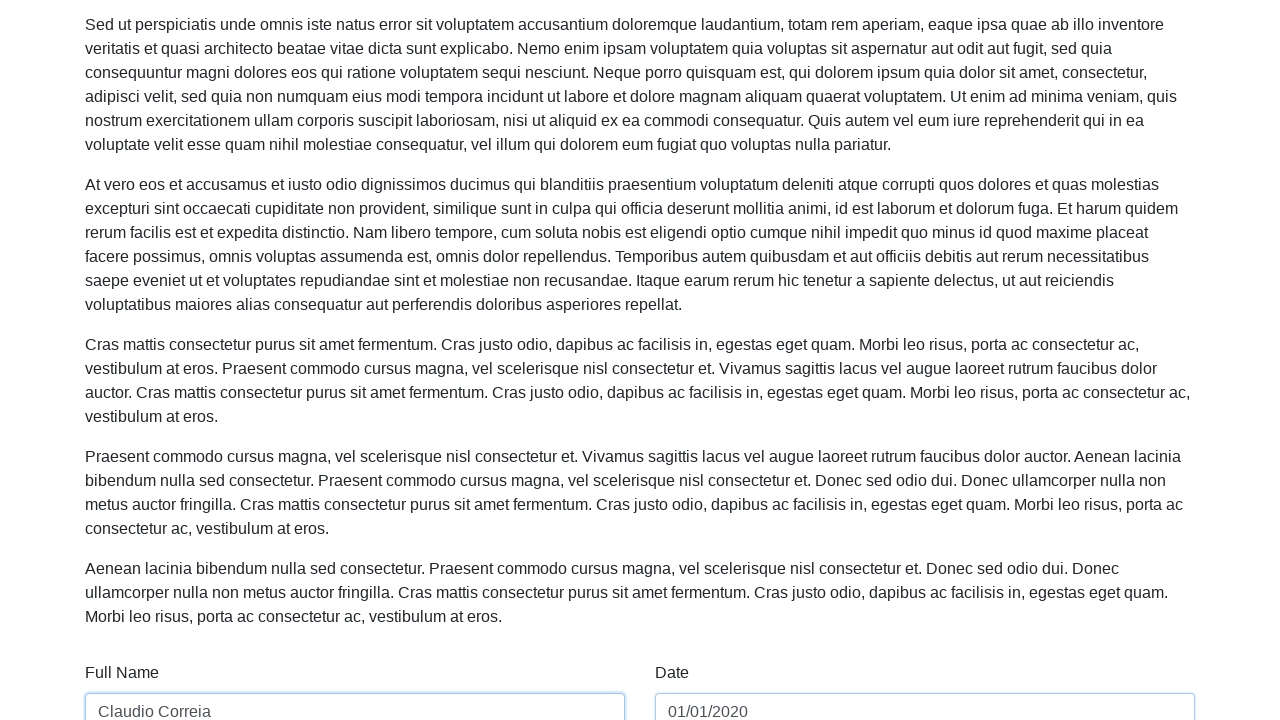

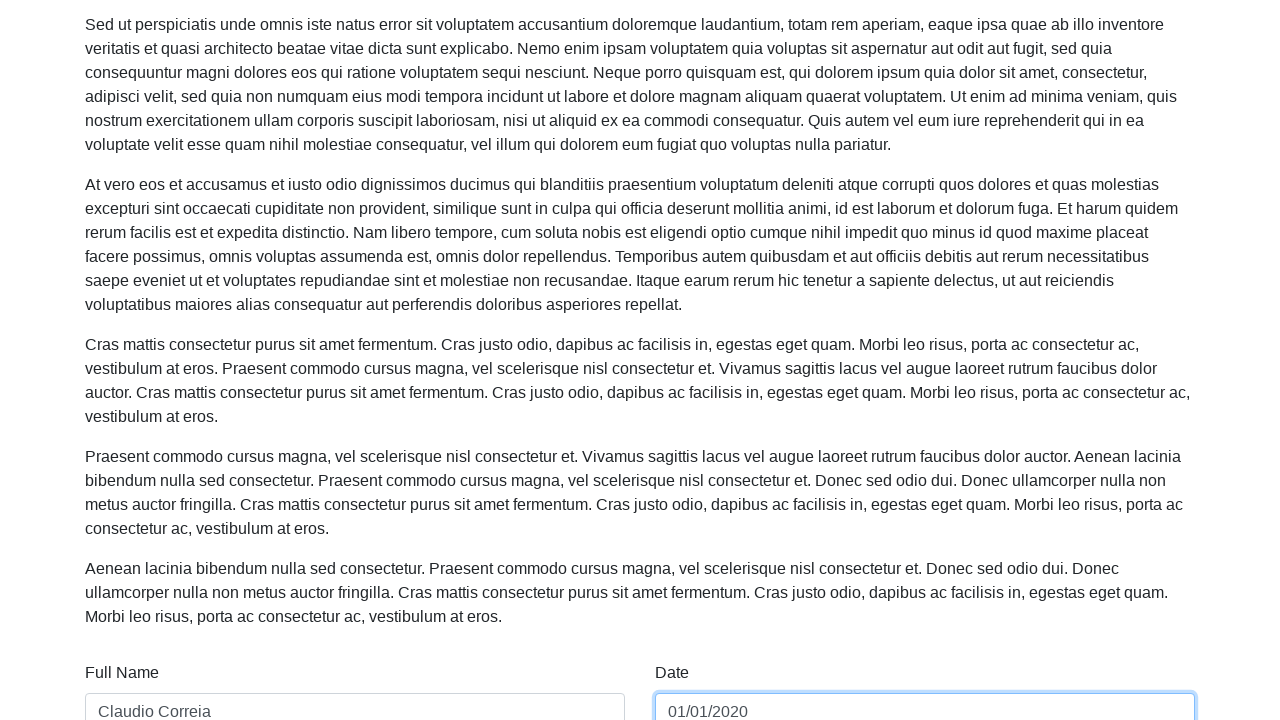